Tests form submission on automation practice site by filling email and password fields, submitting the form, and verifying the success alert message

Starting URL: http://automationbykrishna.com/

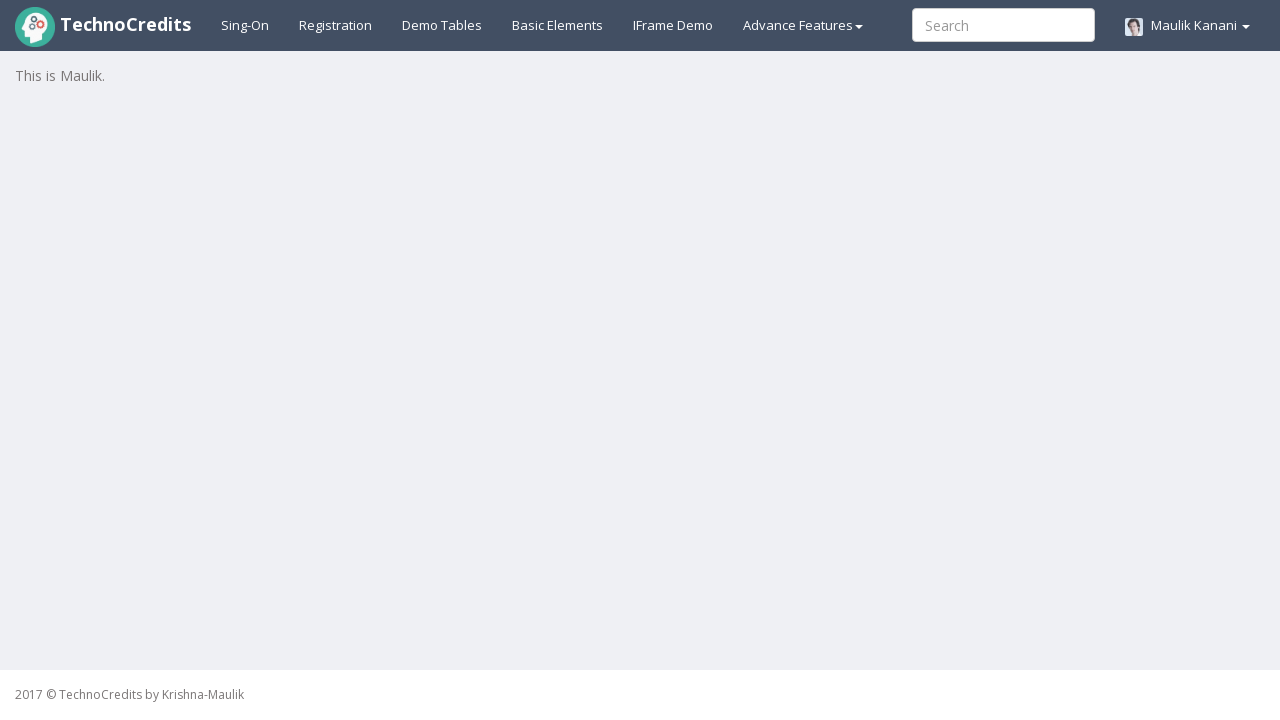

Clicked on basic elements link at (558, 25) on #basicelements
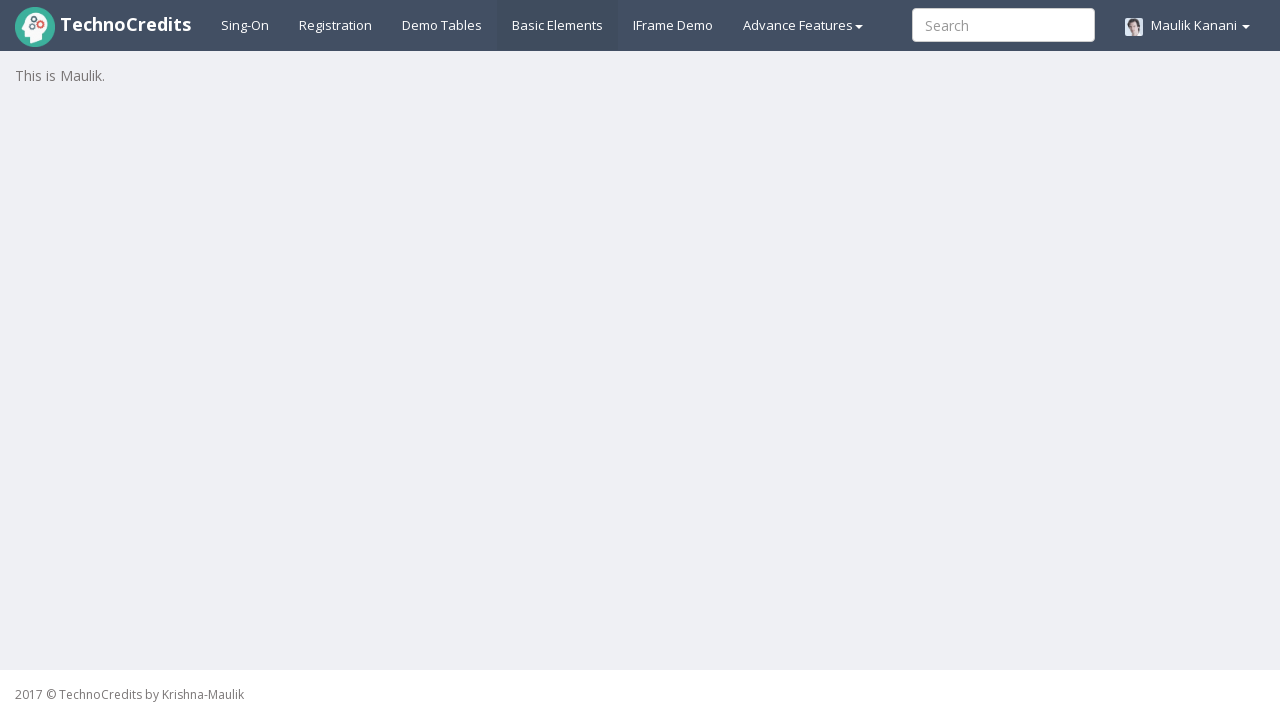

Waited for form to load
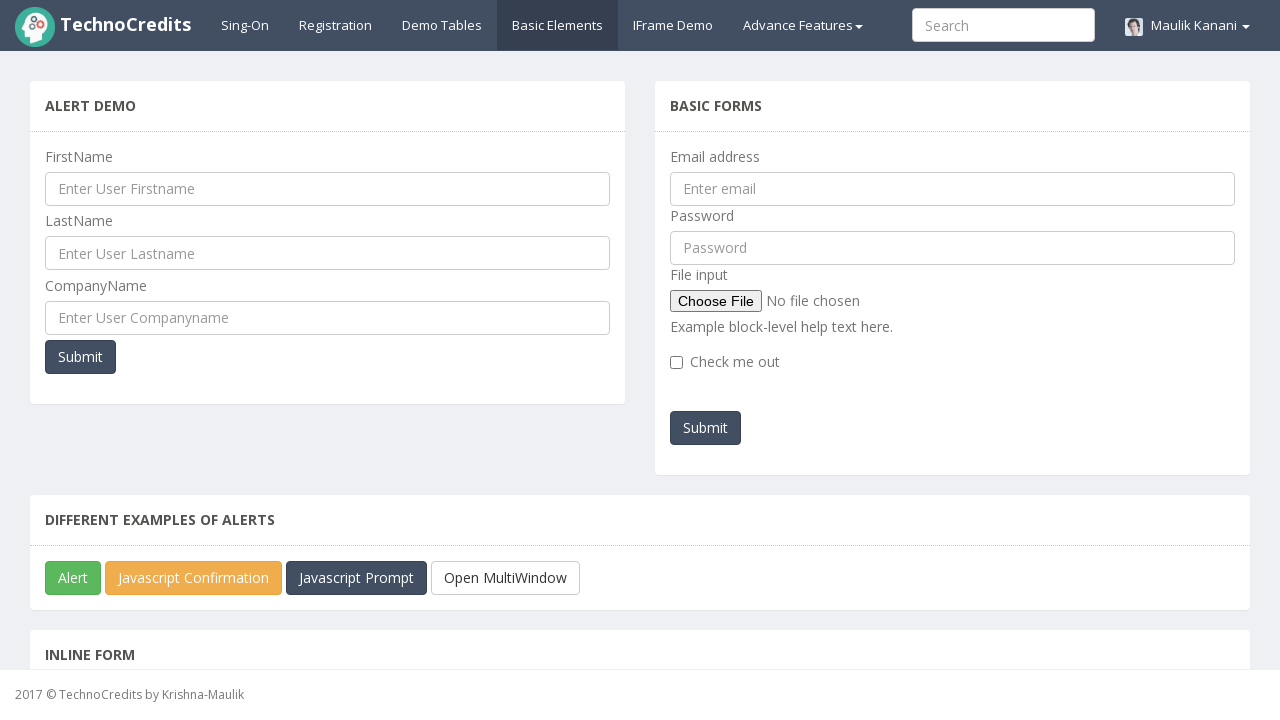

Filled email field with 'testuser@example.com' on #exampleInputEmail1
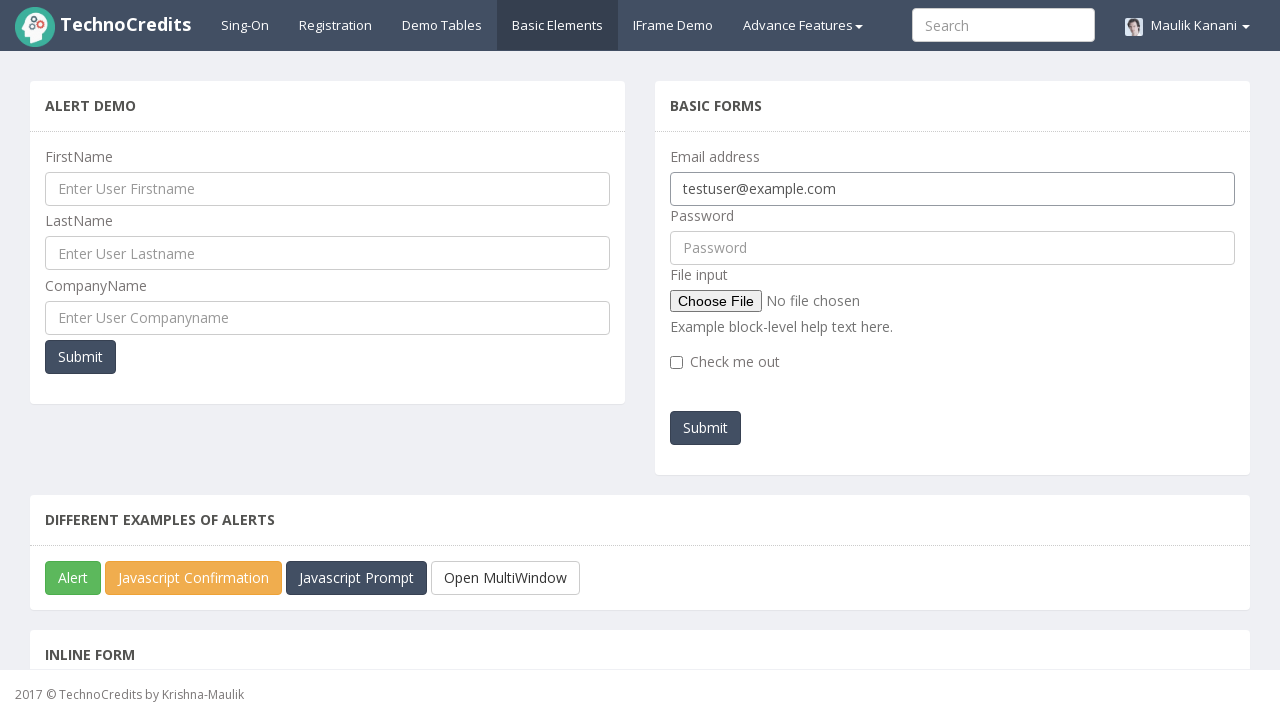

Filled password field with 'testpass123' on #pwd
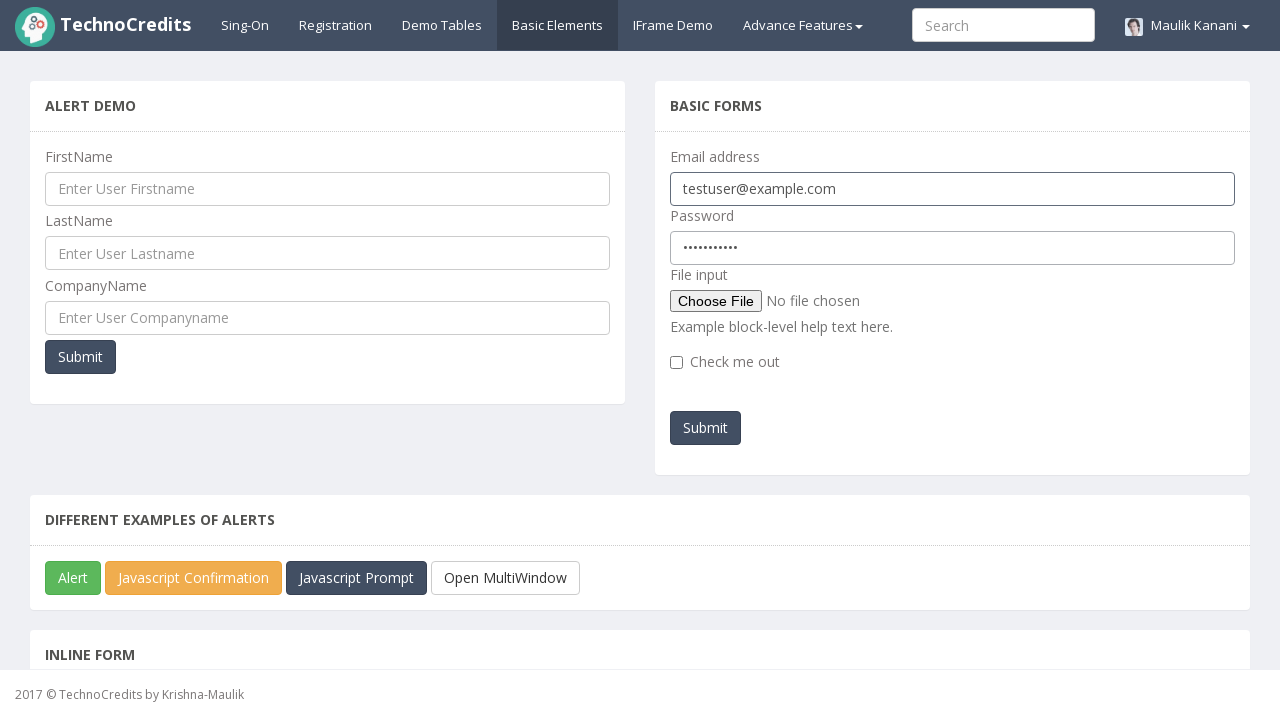

Clicked submit button to submit form at (706, 428) on #submitb2
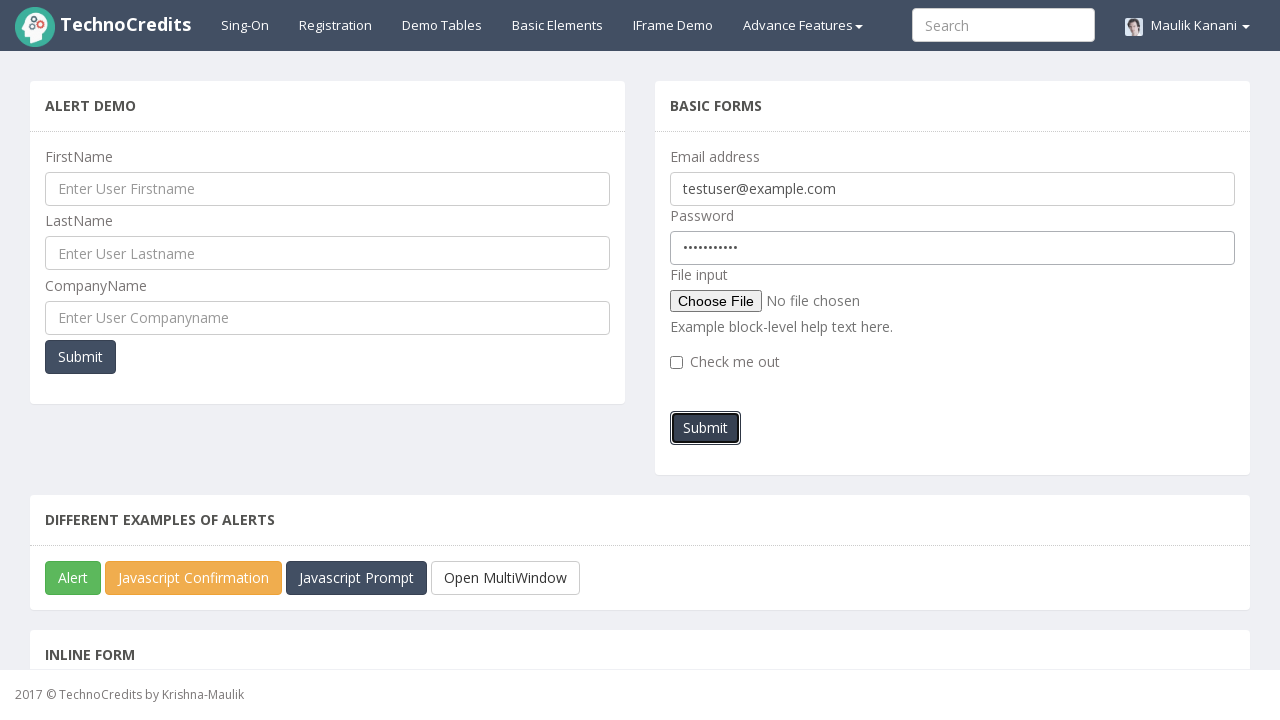

Set up dialog handler to accept alerts
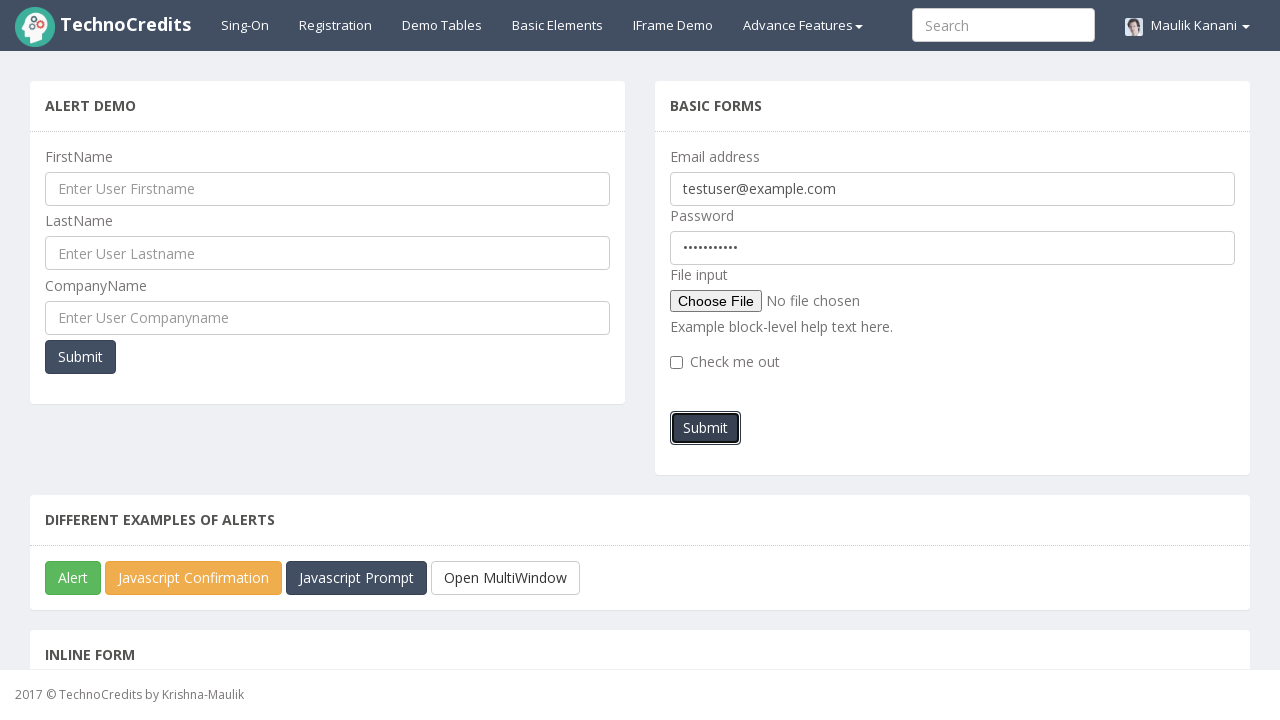

Waited for alert to appear and be accepted
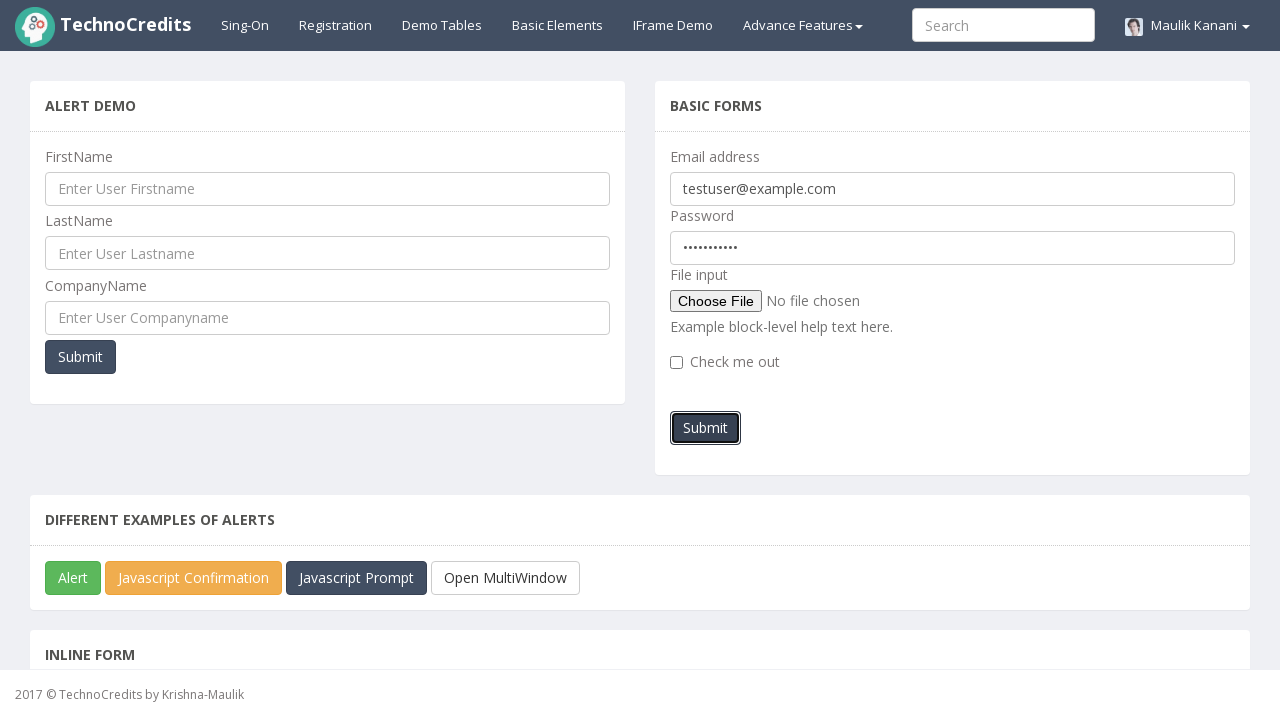

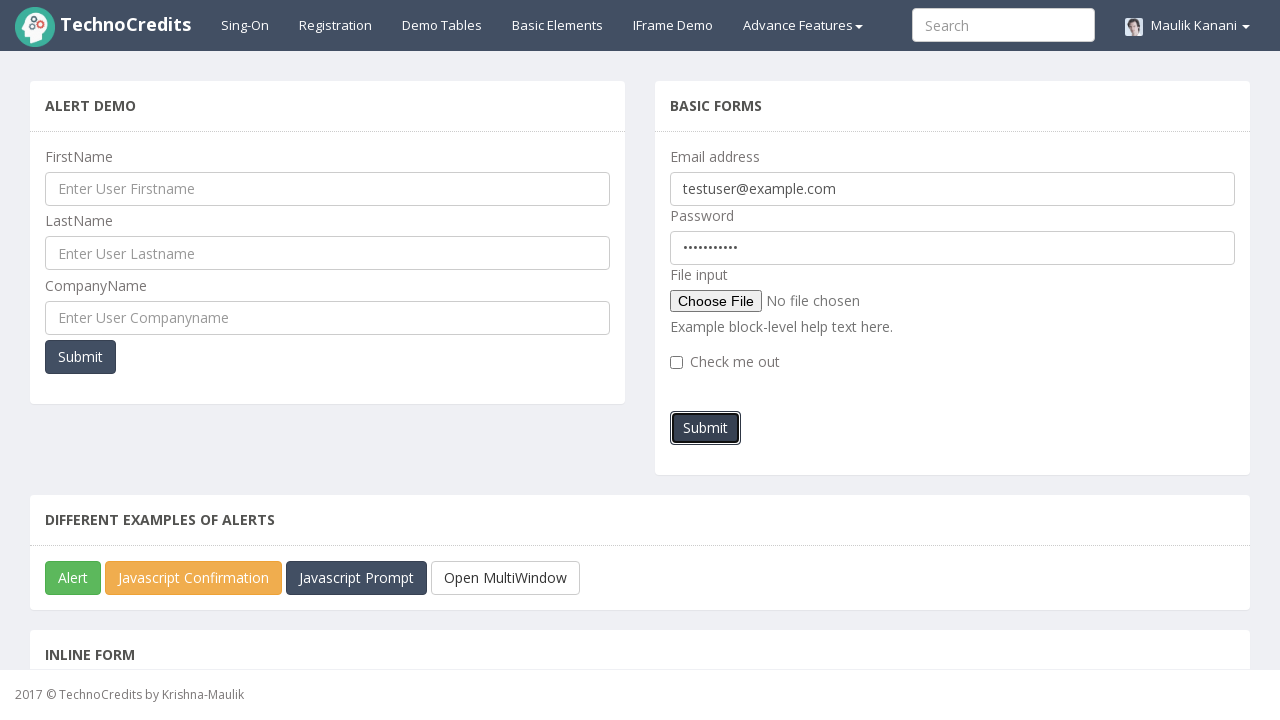